Tests autosuggest dropdown functionality by typing a partial query and selecting a matching option from the suggestions

Starting URL: https://rahulshettyacademy.com/dropdownsPractise/

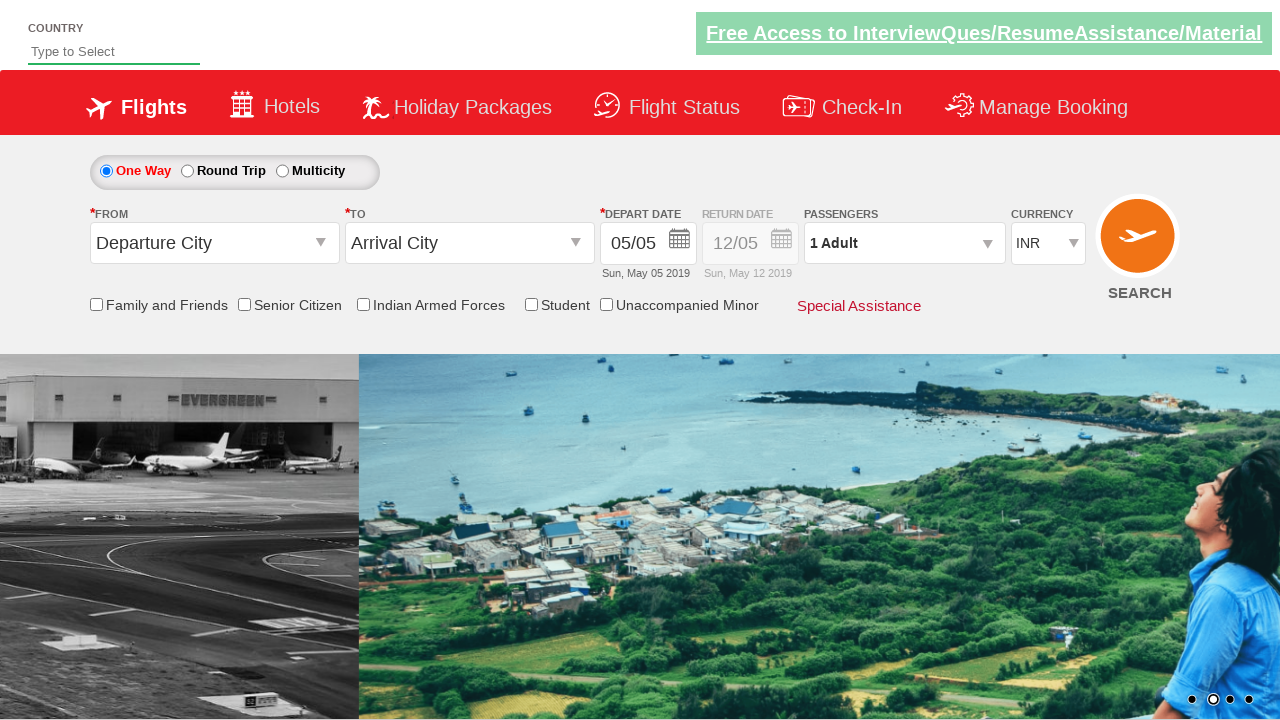

Typed 'ind' into autosuggest field on #autosuggest
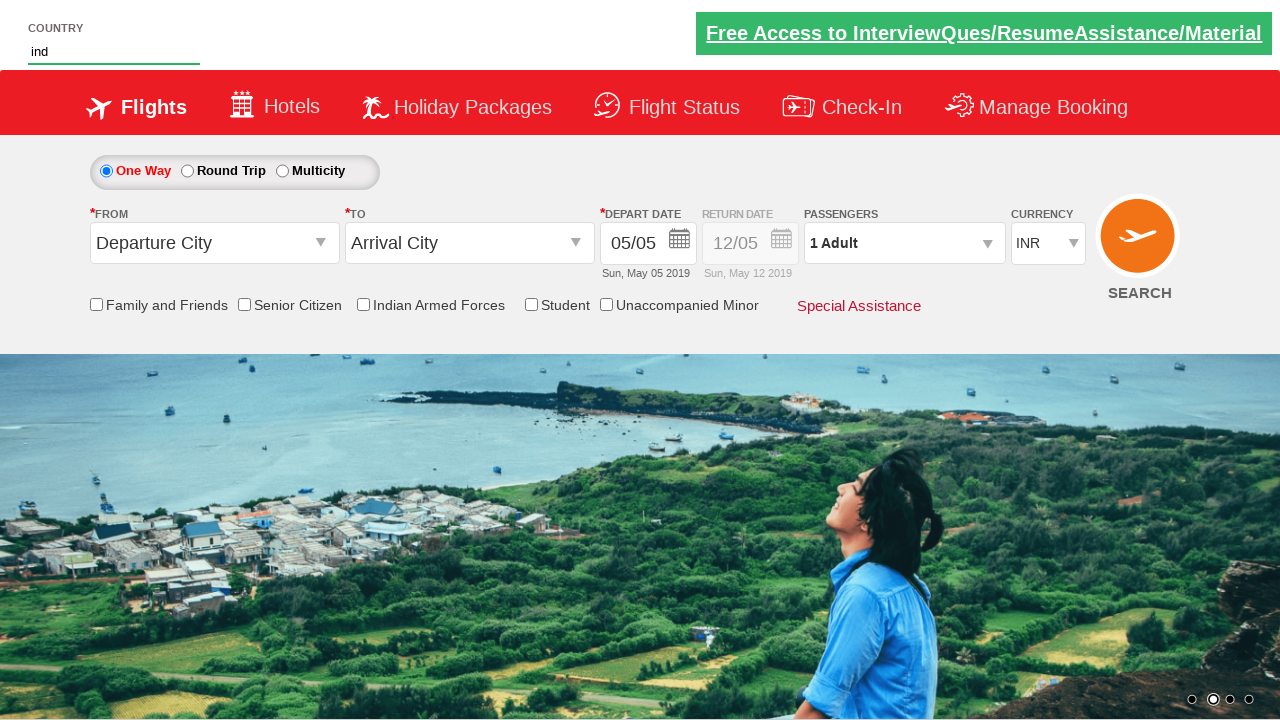

Autosuggest dropdown appeared with suggestions
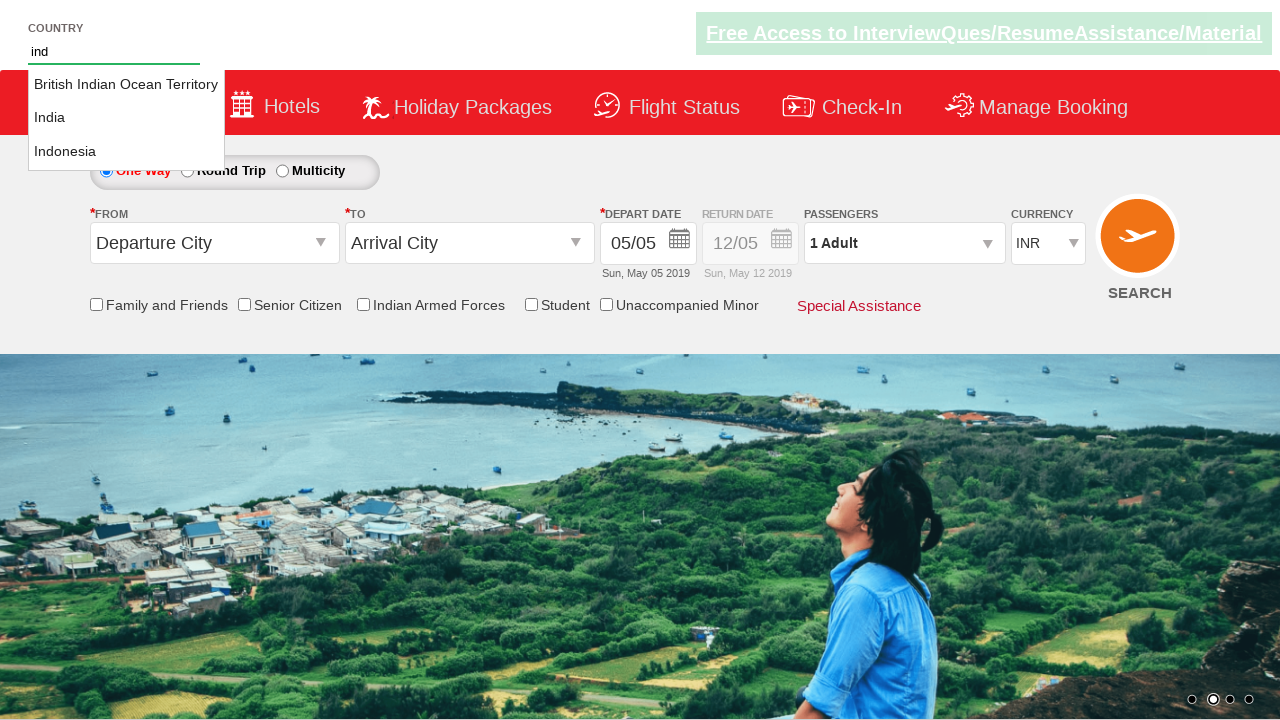

Retrieved all autosuggest option elements
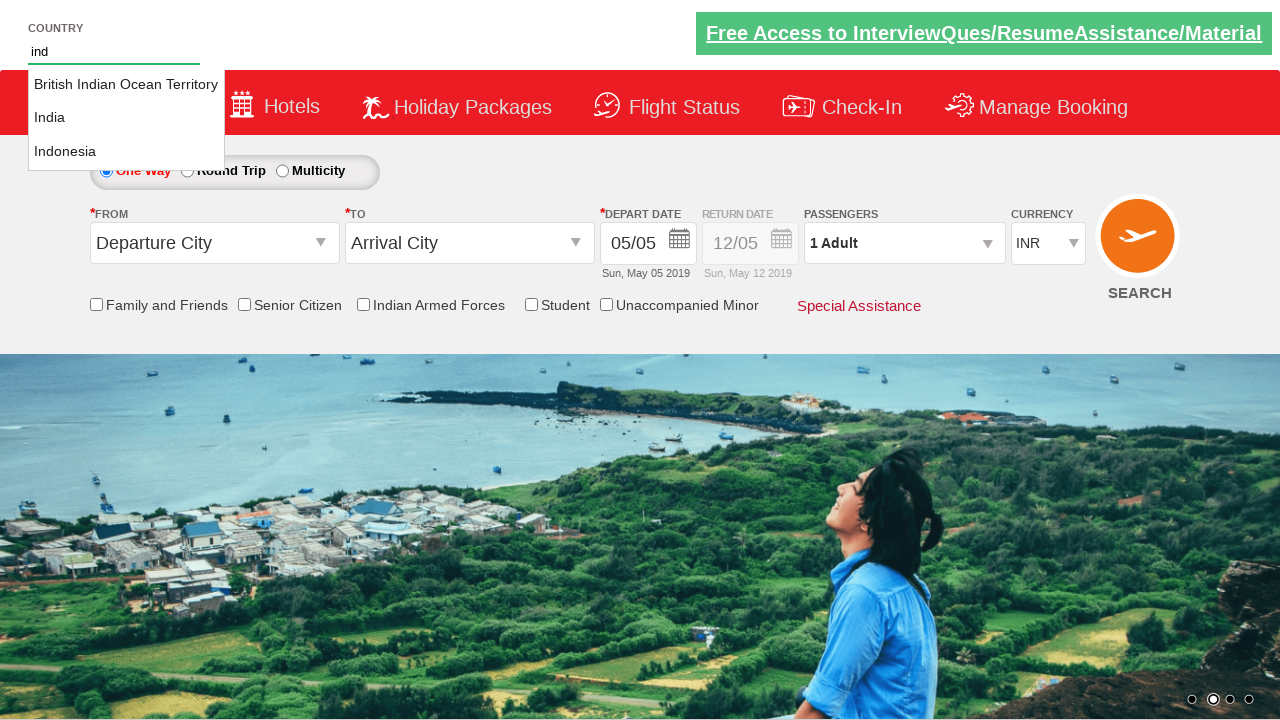

Selected 'India' from autosuggest dropdown
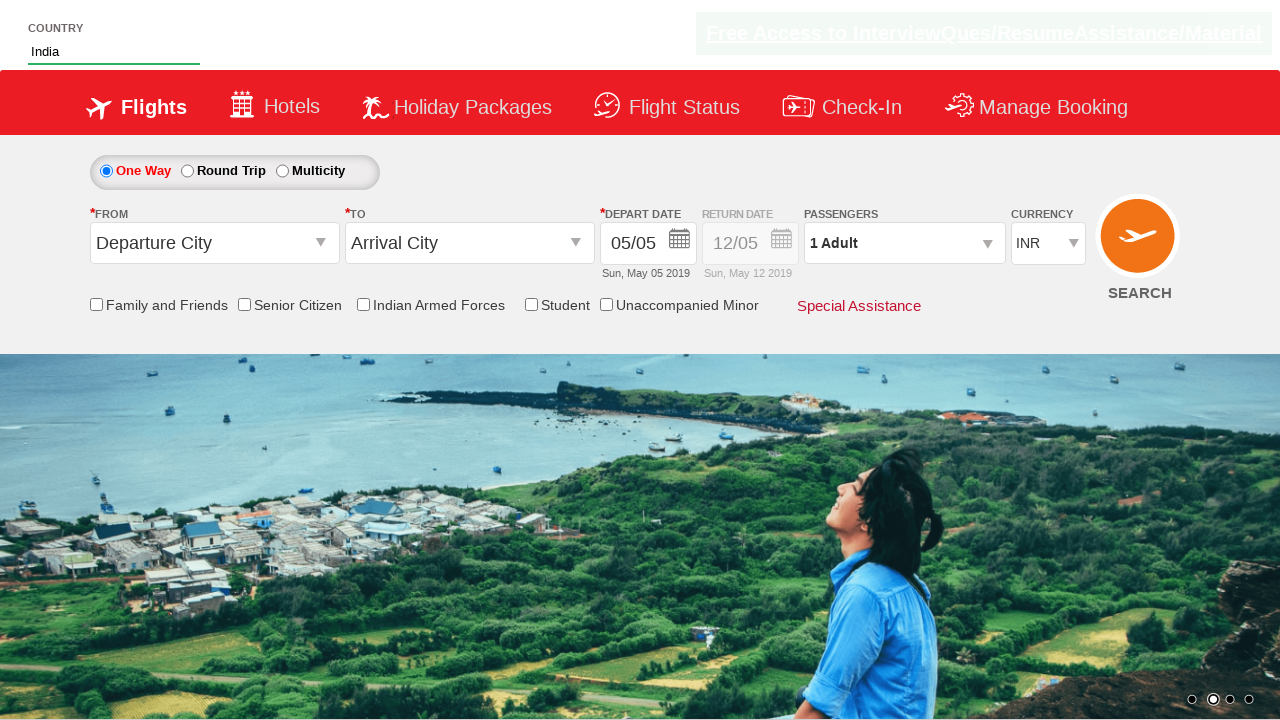

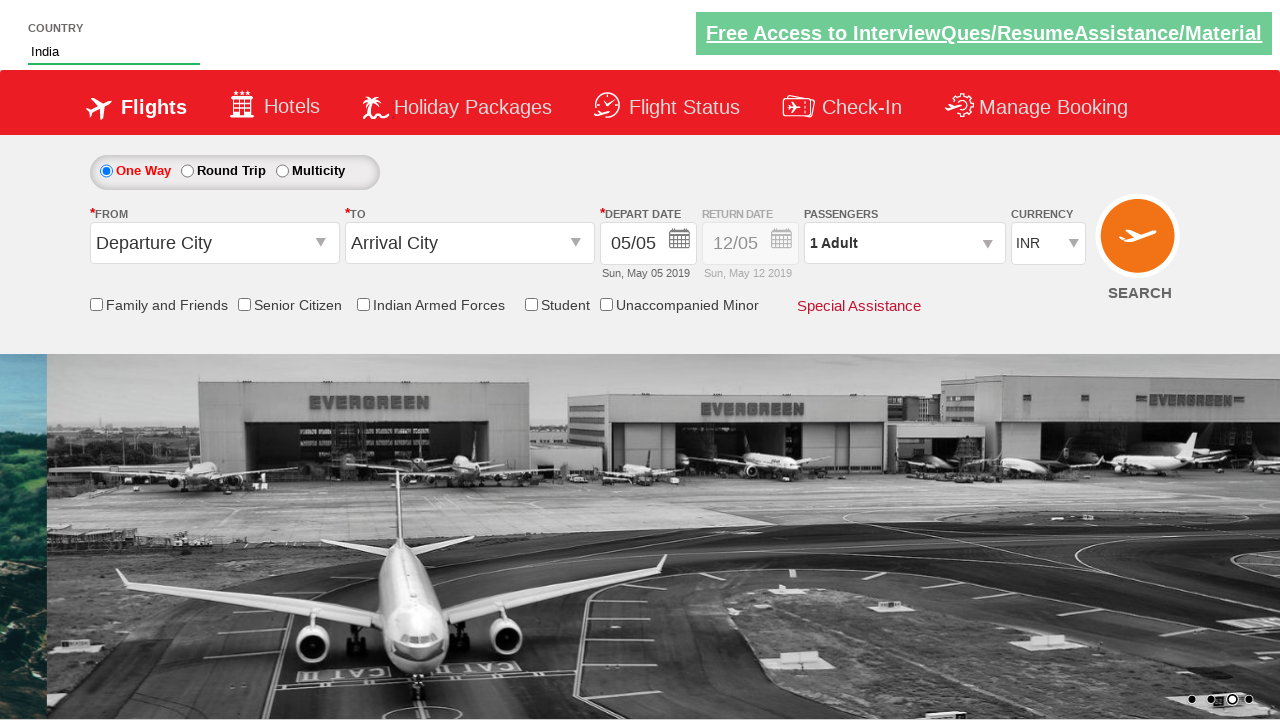